Tests a sign-up form by filling in first name, last name, and email fields, then clicking the sign-up button to submit the form.

Starting URL: http://secure-retreat-92358.herokuapp.com/

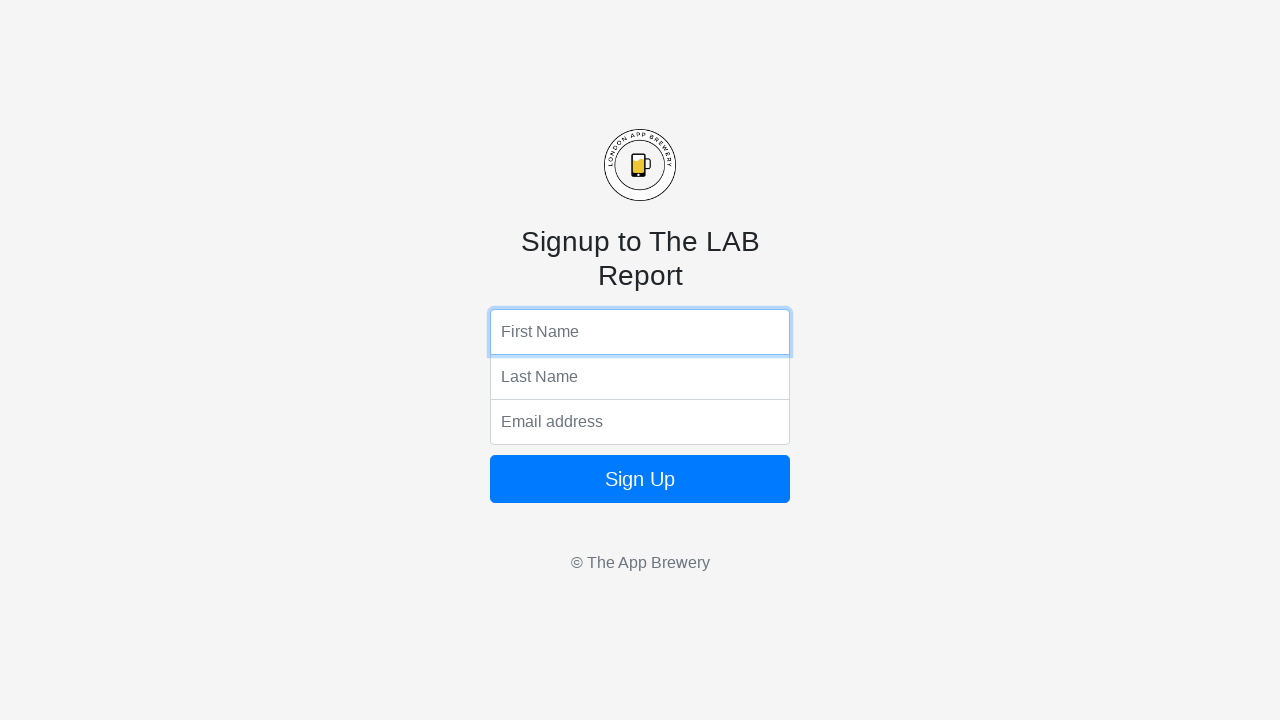

Filled in first name field with 'Marcus' on .form-signin .form-control >> nth=0
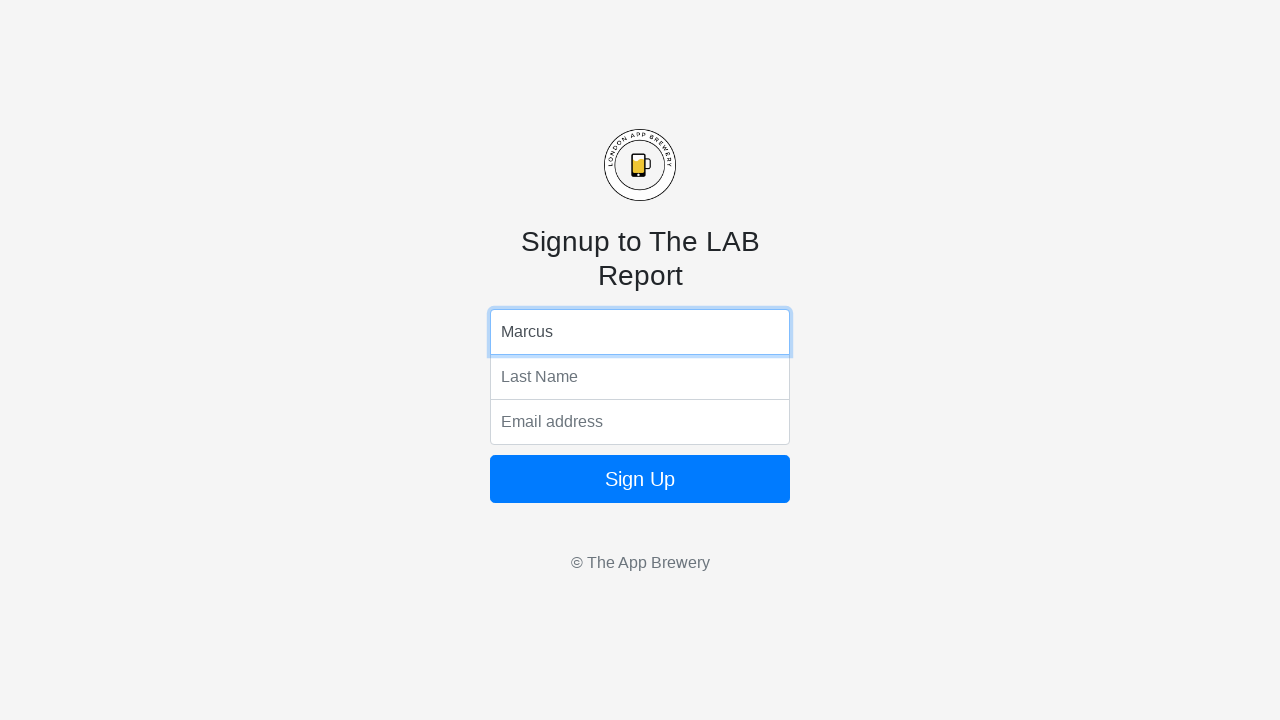

Filled in last name field with 'Thompson' on .form-signin .form-control >> nth=1
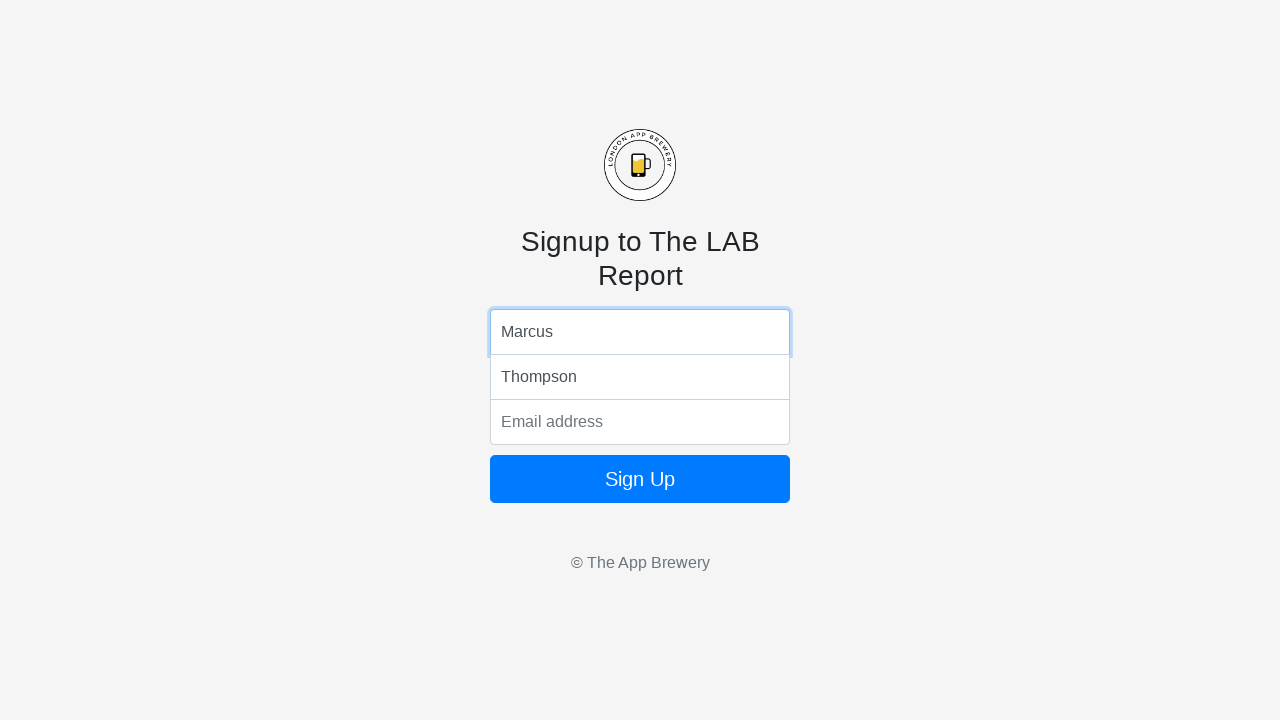

Filled in email field with 'marcus.thompson@example.com' on .form-signin .form-control >> nth=2
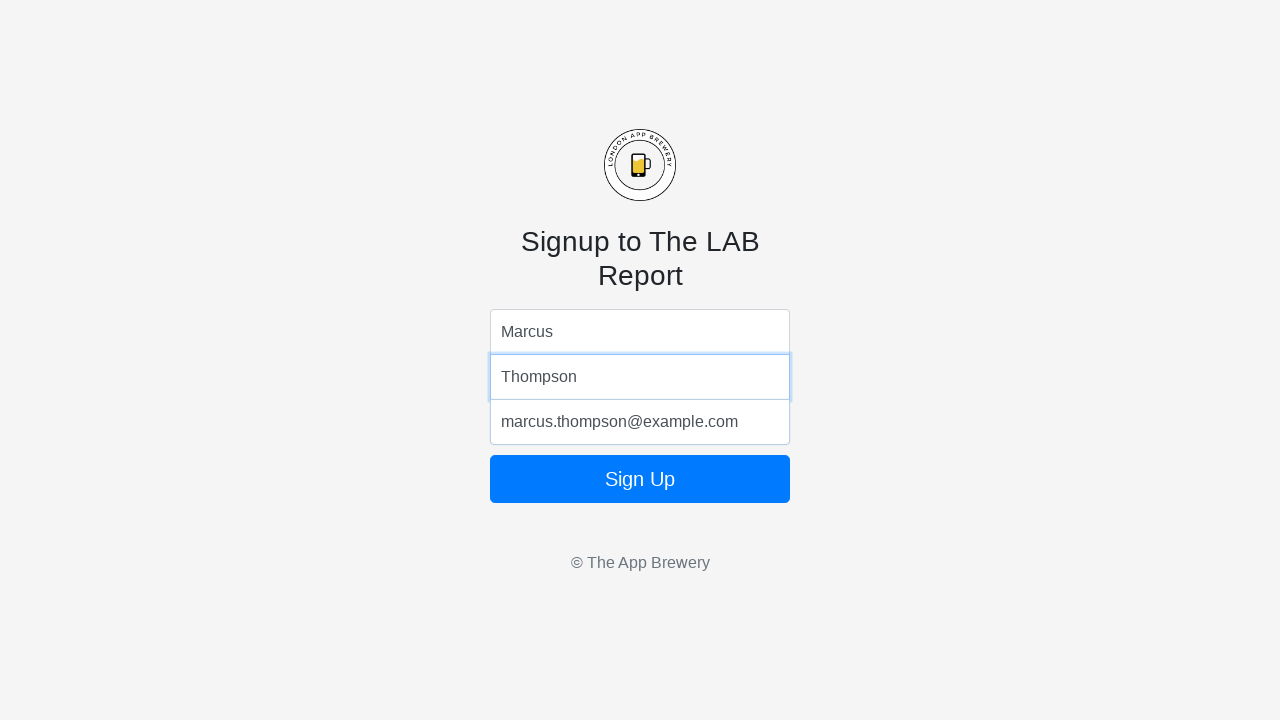

Clicked sign-up button to submit the form at (640, 479) on .form-signin .btn
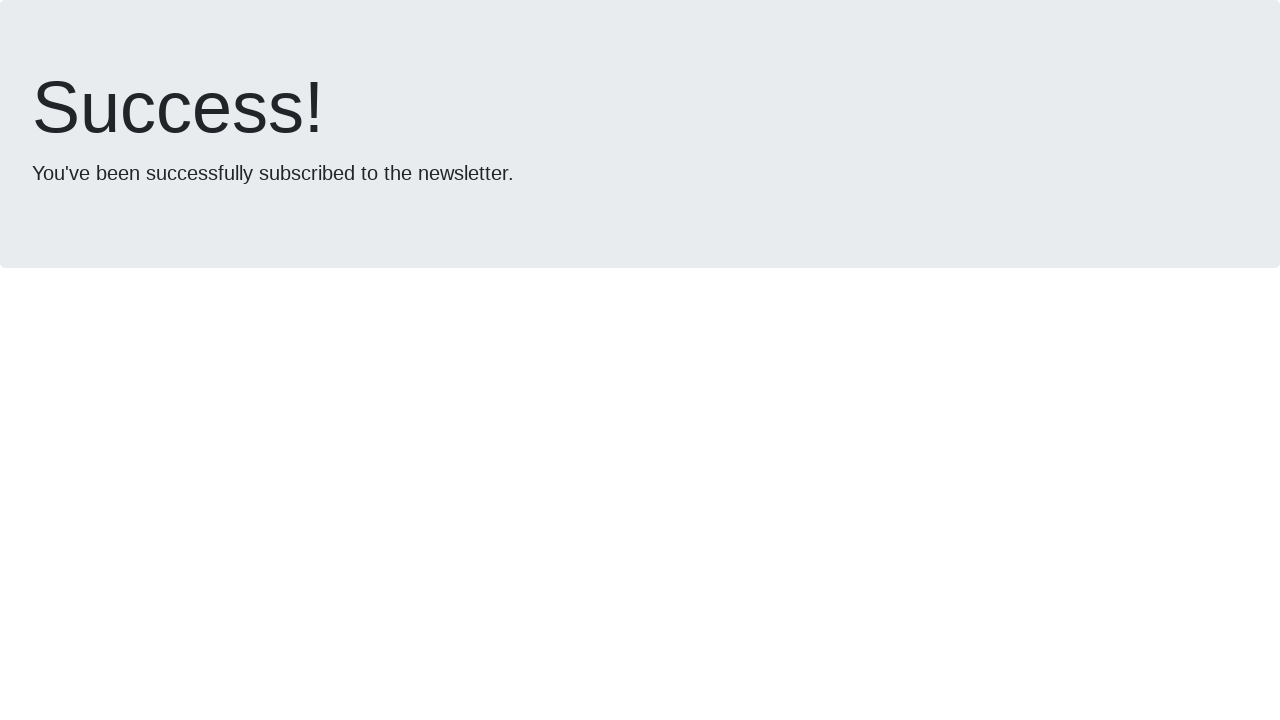

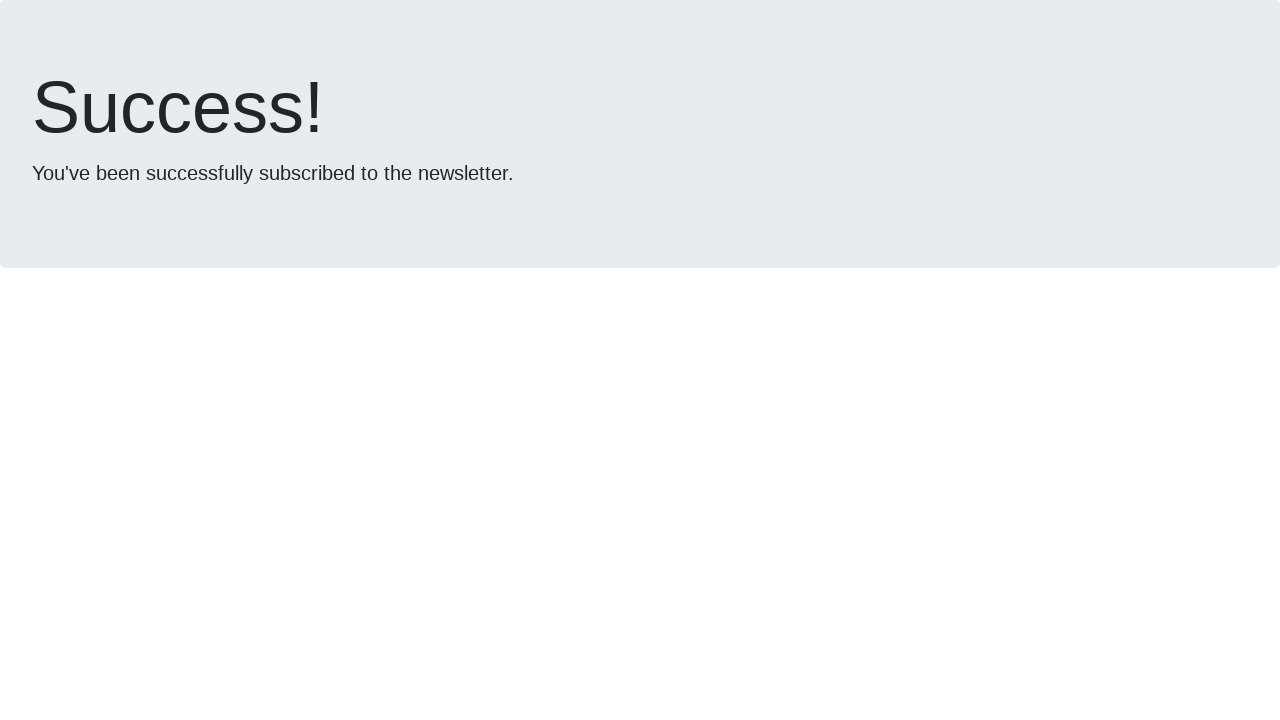